Tests dropdown selection using value attribute to select Option 2 and verifies the selection

Starting URL: https://the-internet.herokuapp.com/dropdown

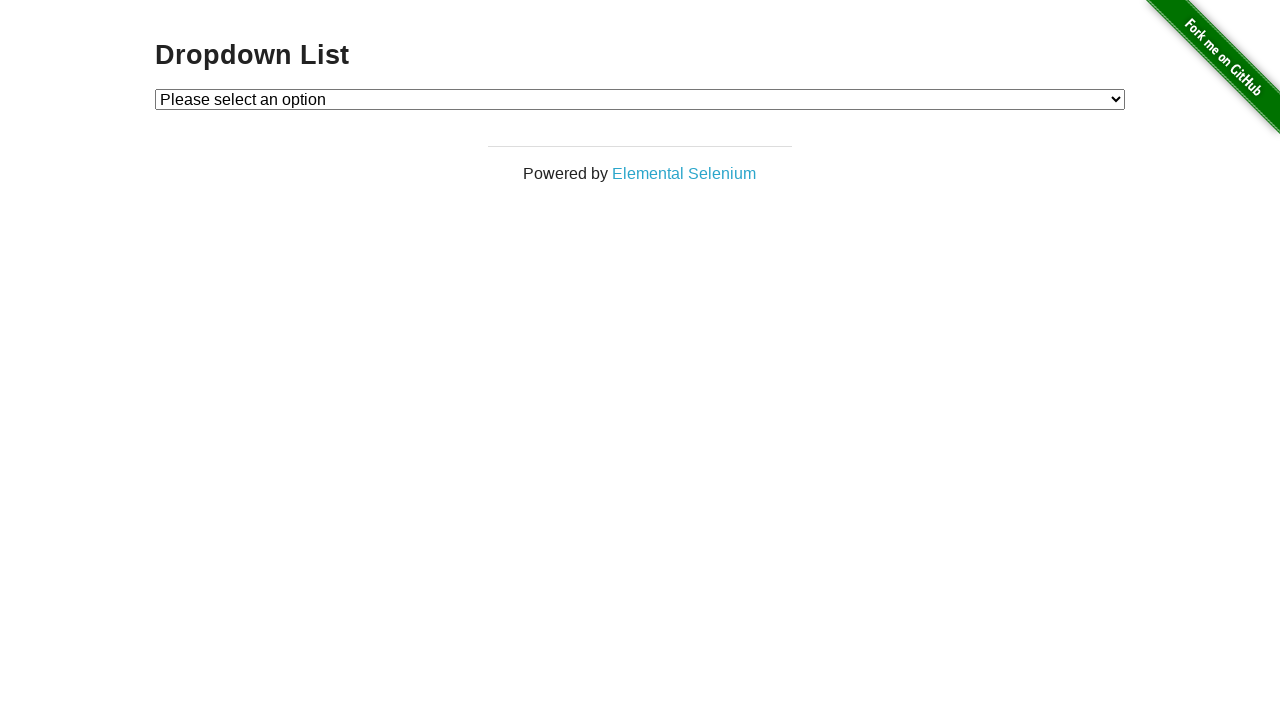

Selected Option 2 from dropdown using value attribute on select#dropdown
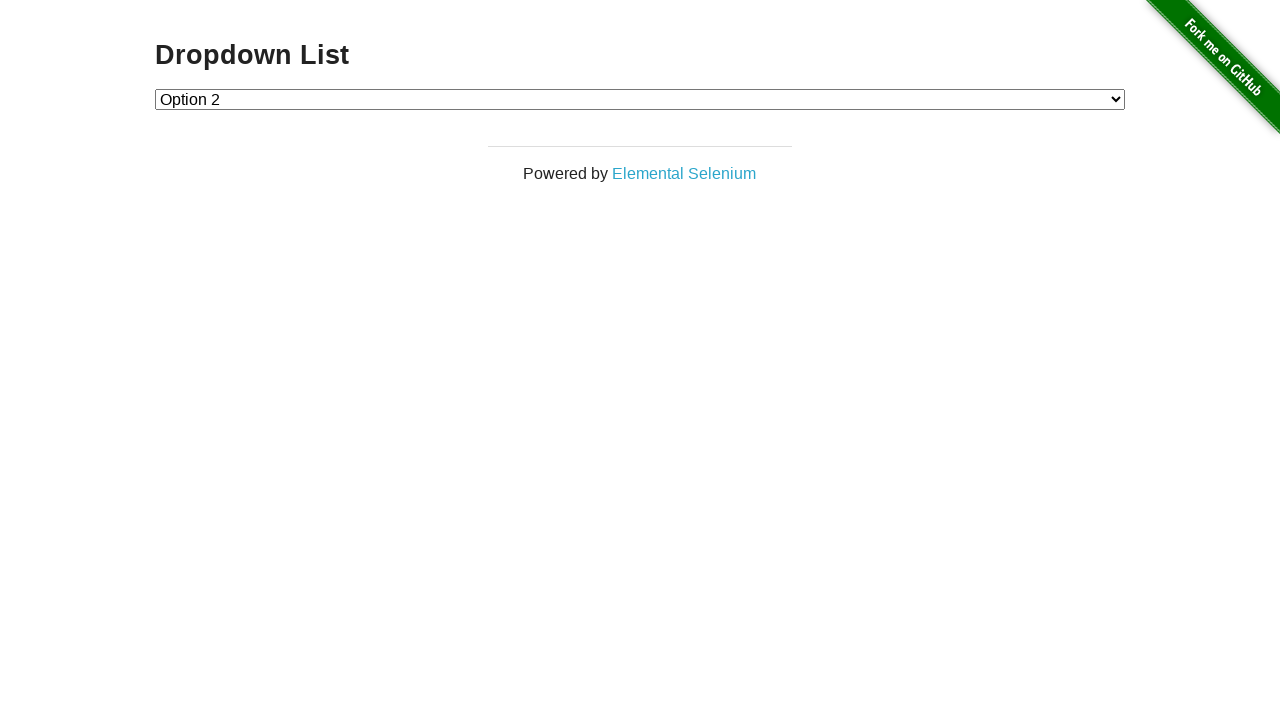

Retrieved the selected option value from dropdown
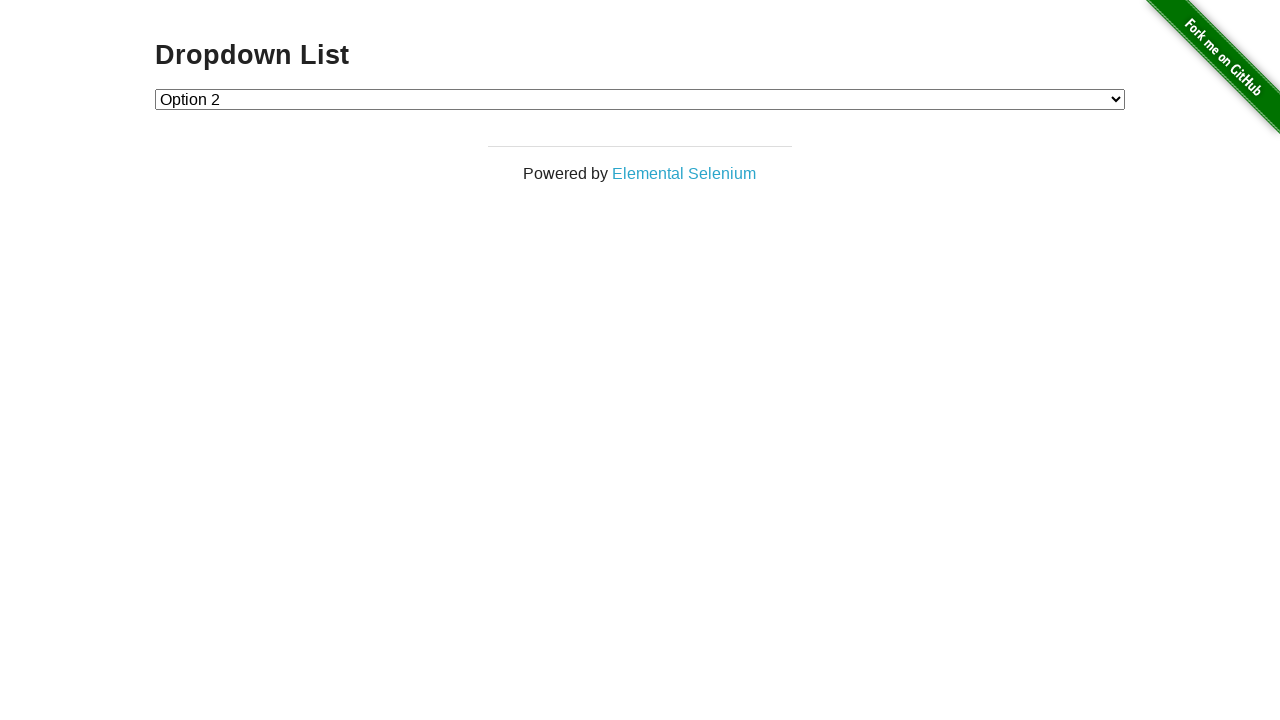

Verified that Option 2 is the selected option
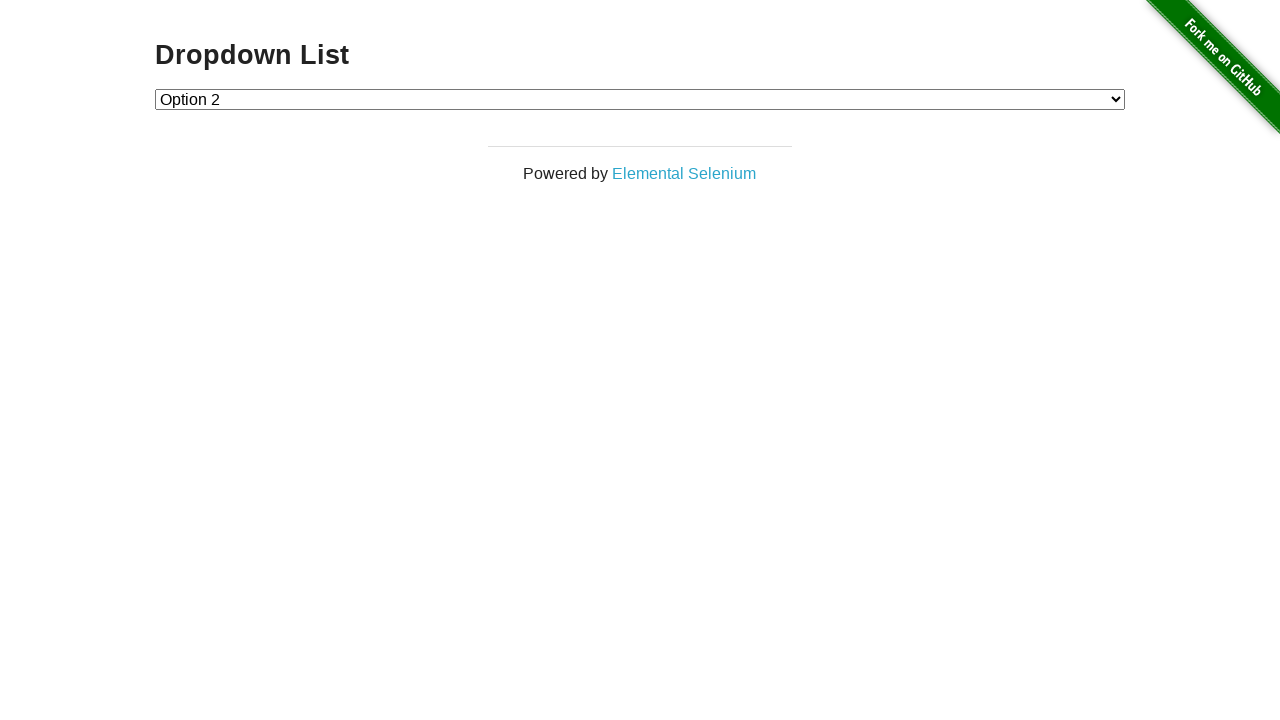

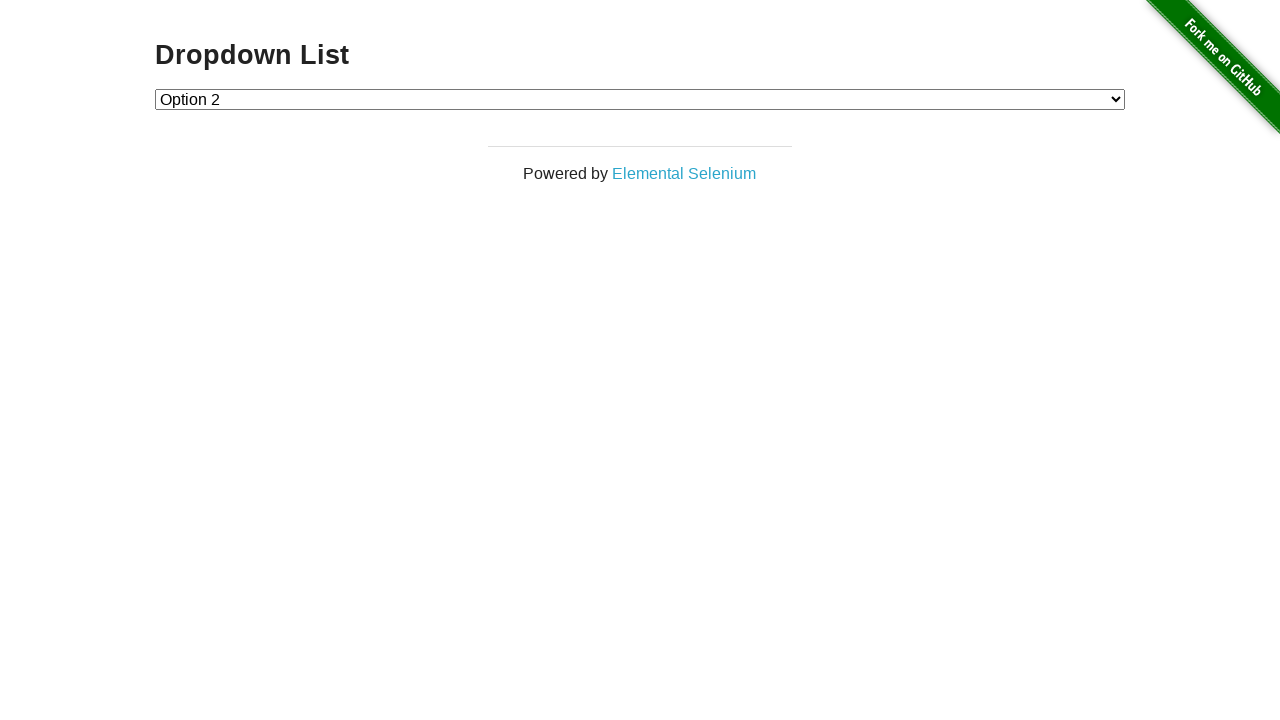